Tests the forgot password navigation by clicking on the 'Forgot your password' link and verifying the reset password page loads correctly

Starting URL: https://opensource-demo.orangehrmlive.com/

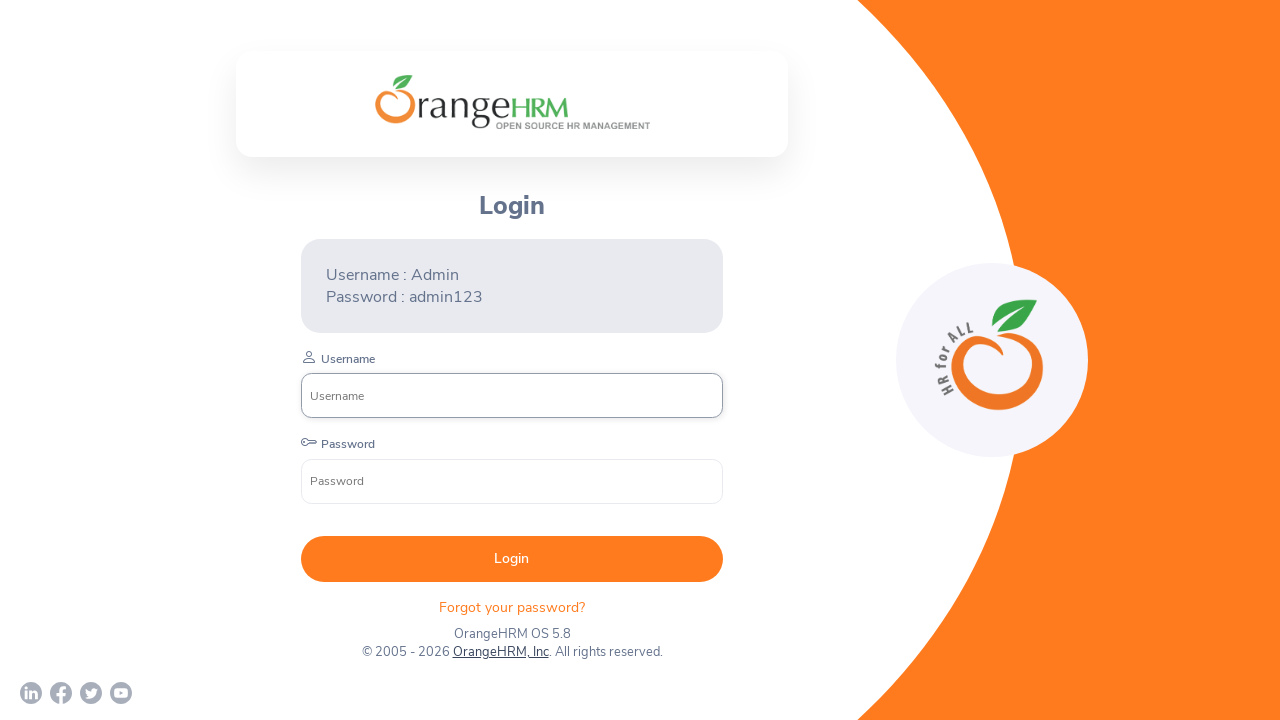

Clicked 'Forgot your password' link at (512, 607) on xpath=//p[@class='oxd-text oxd-text--p orangehrm-login-forgot-header']
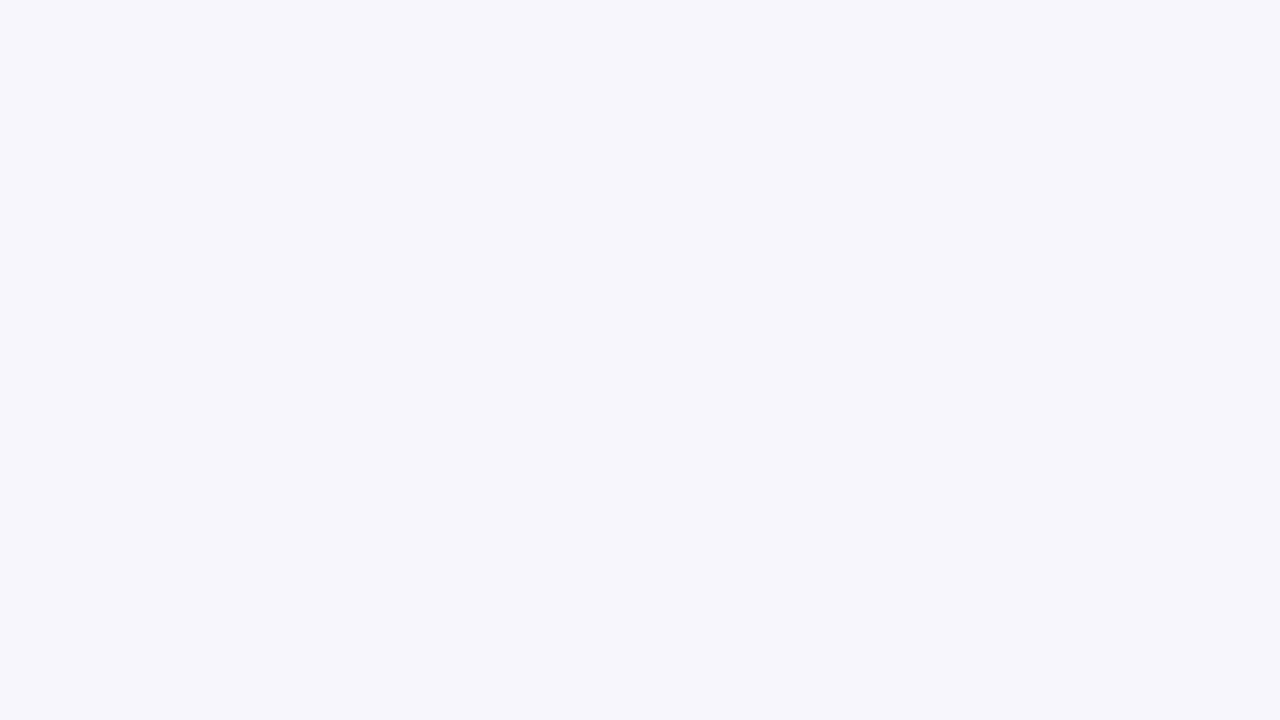

Reset Password page loaded and title element is visible
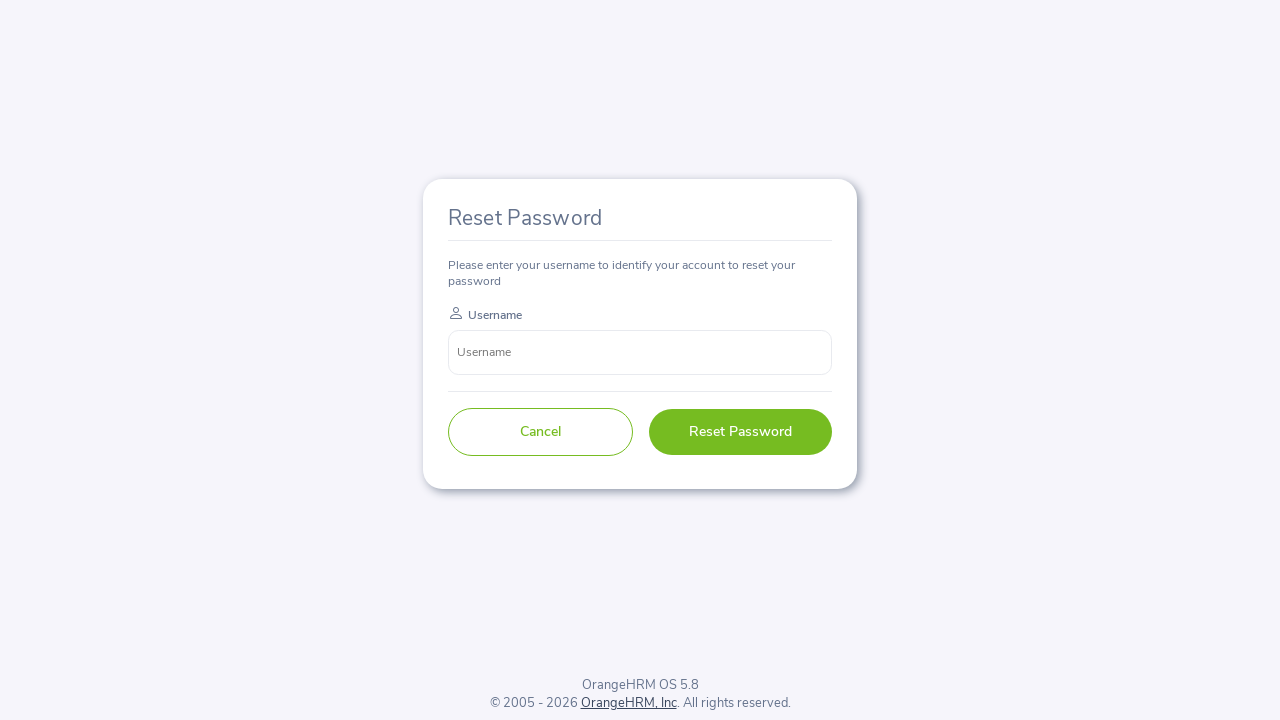

Verified 'Reset Password' text is present on the page
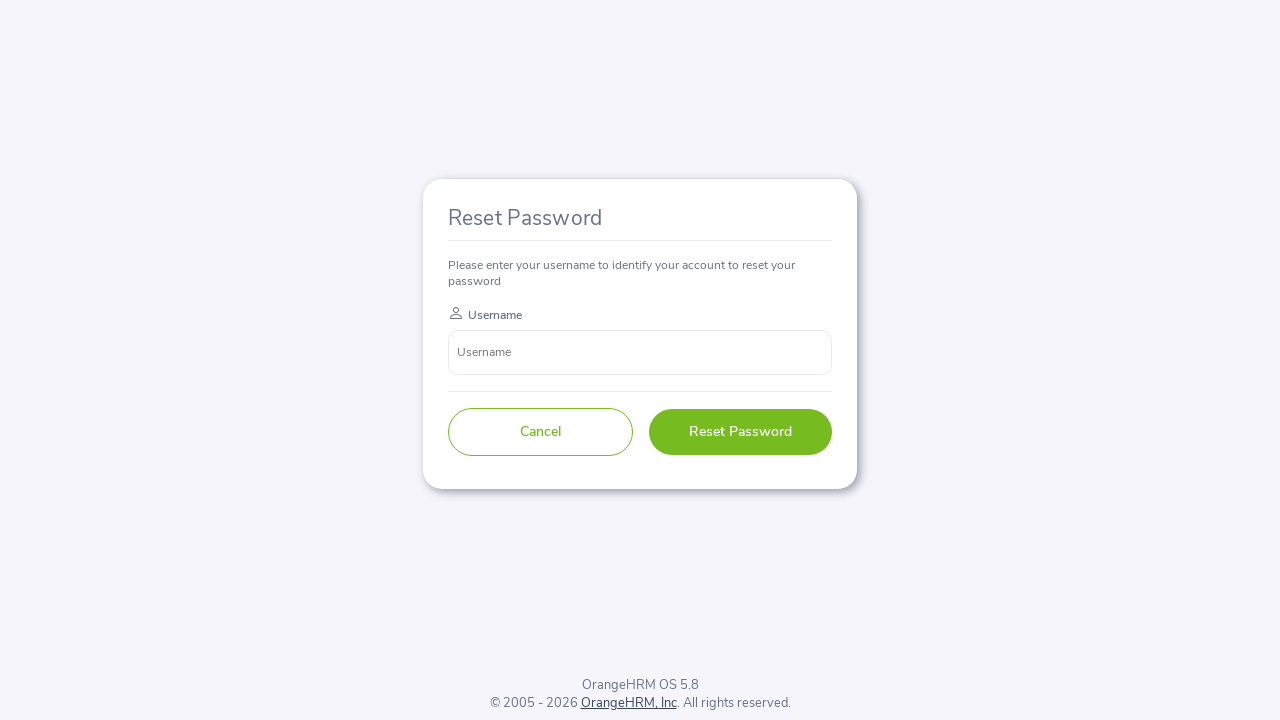

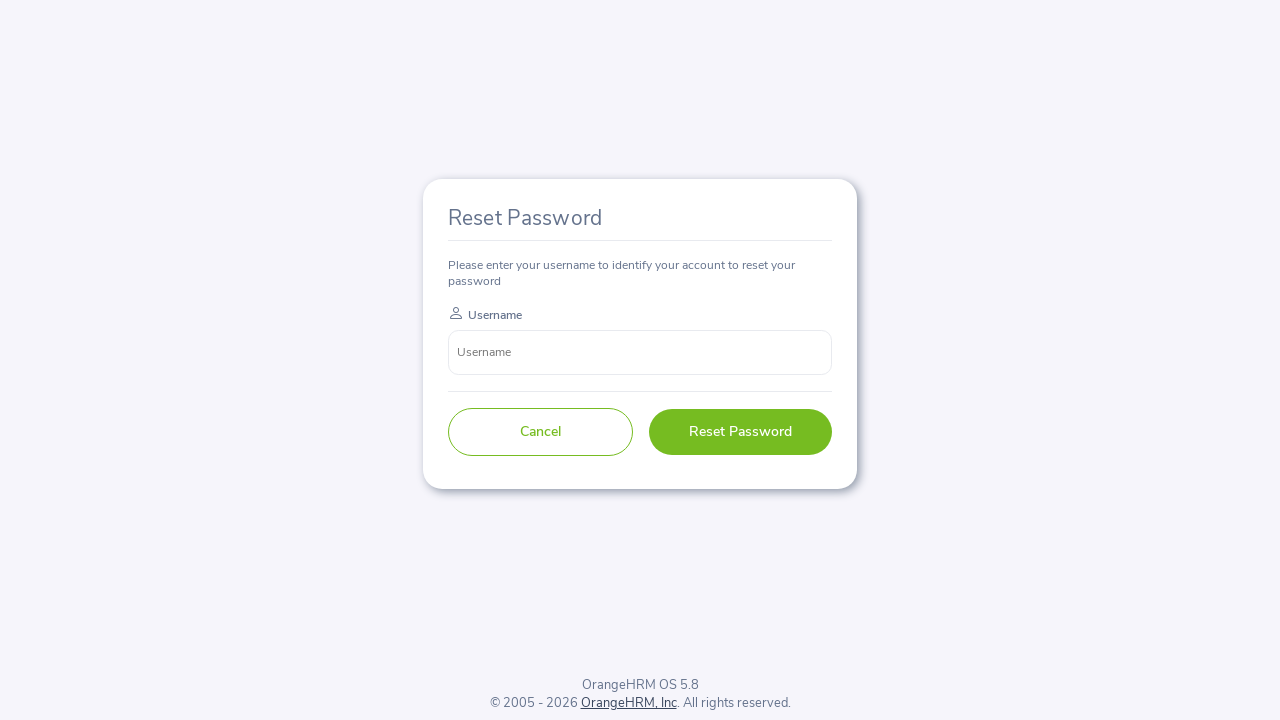